Tests drag and drop functionality on jQuery UI demo page by dragging an element and dropping it onto a target area within an iframe

Starting URL: https://jqueryui.com/droppable/

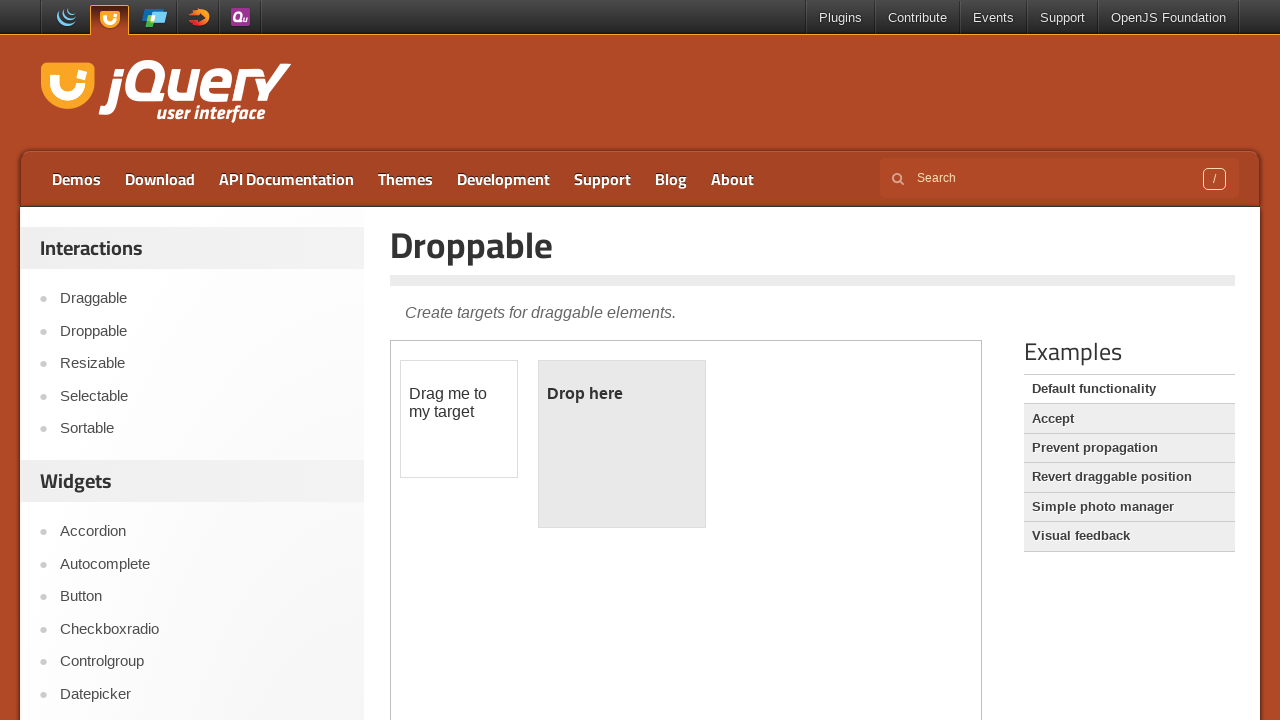

Located the demo iframe
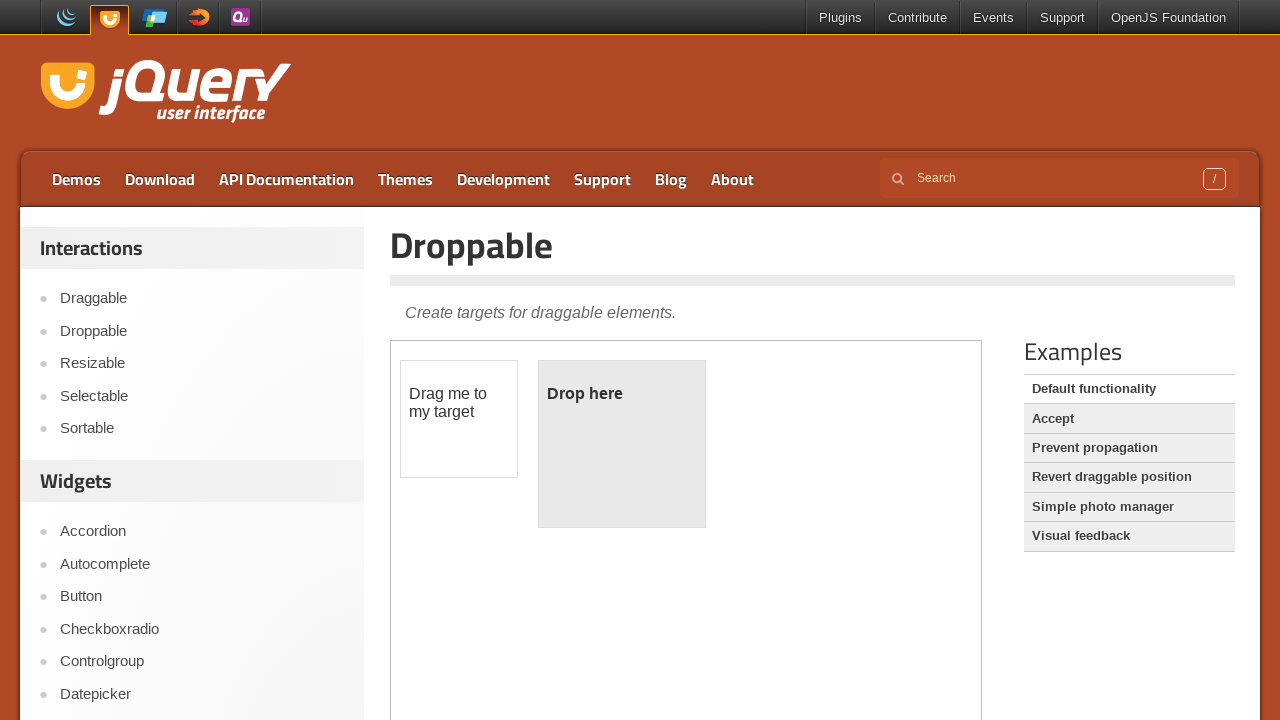

Located the draggable element within the iframe
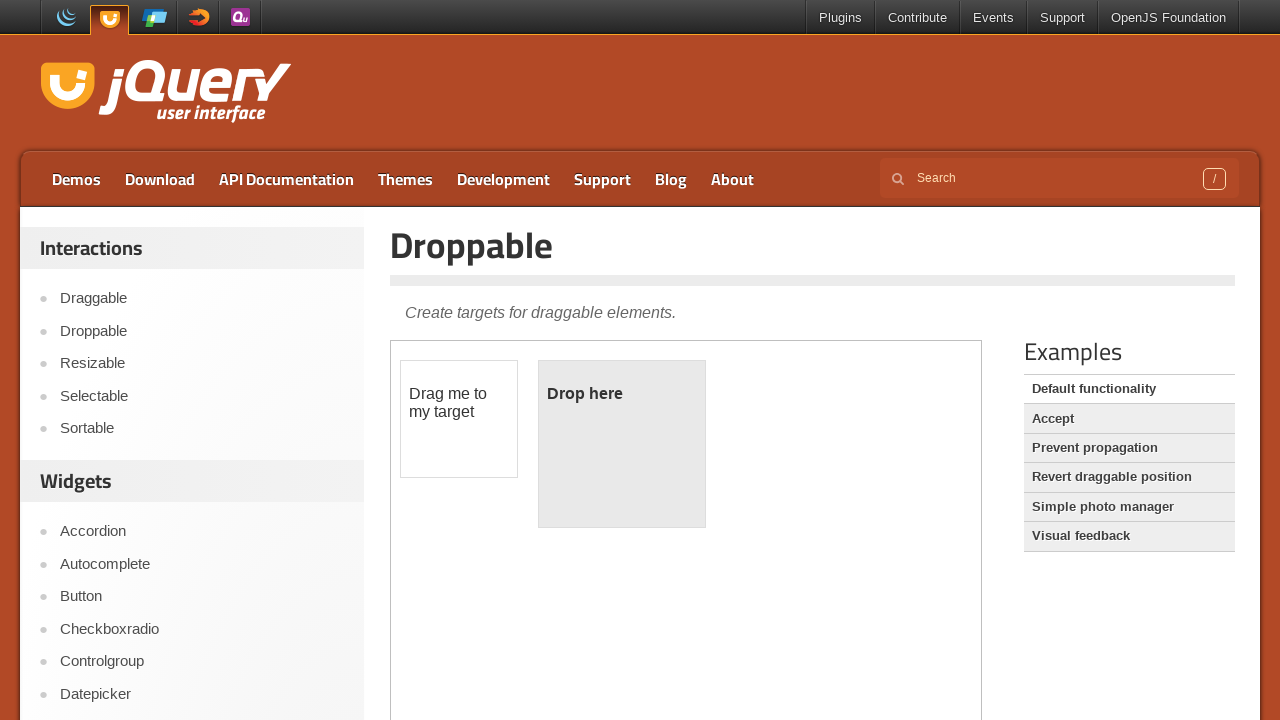

Located the droppable target element within the iframe
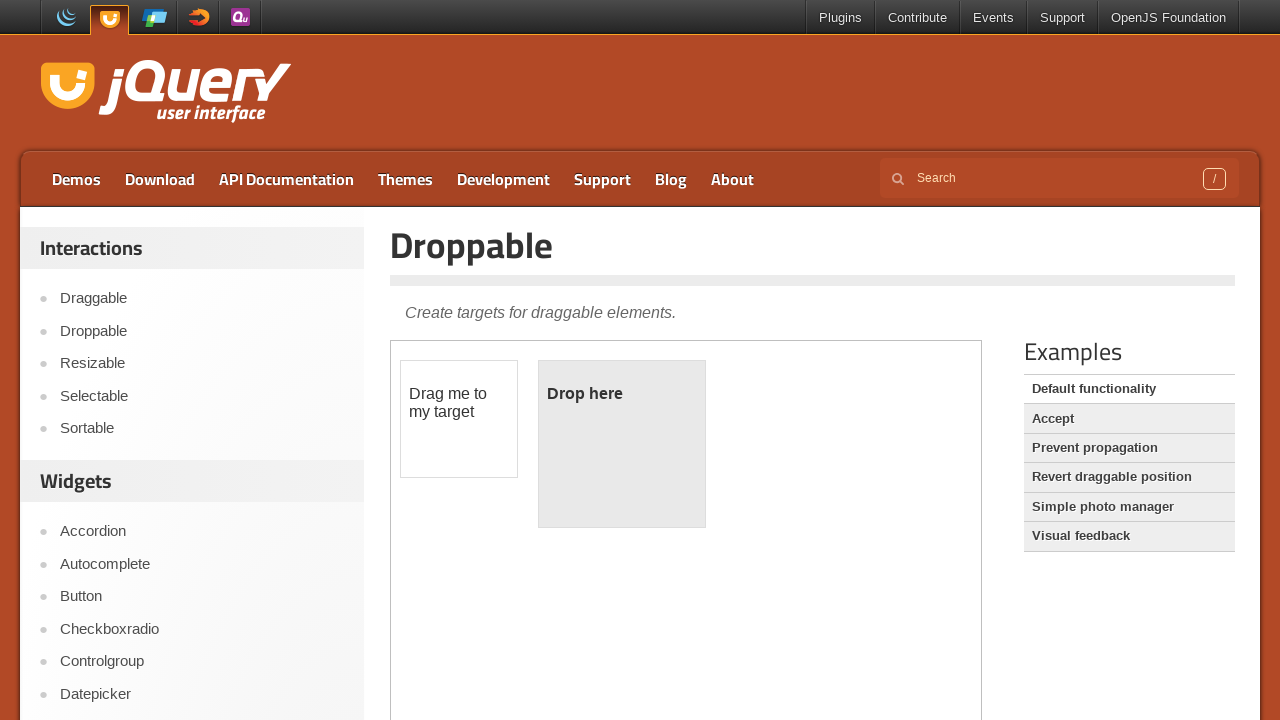

Performed drag and drop action, dragging element onto target area at (622, 444)
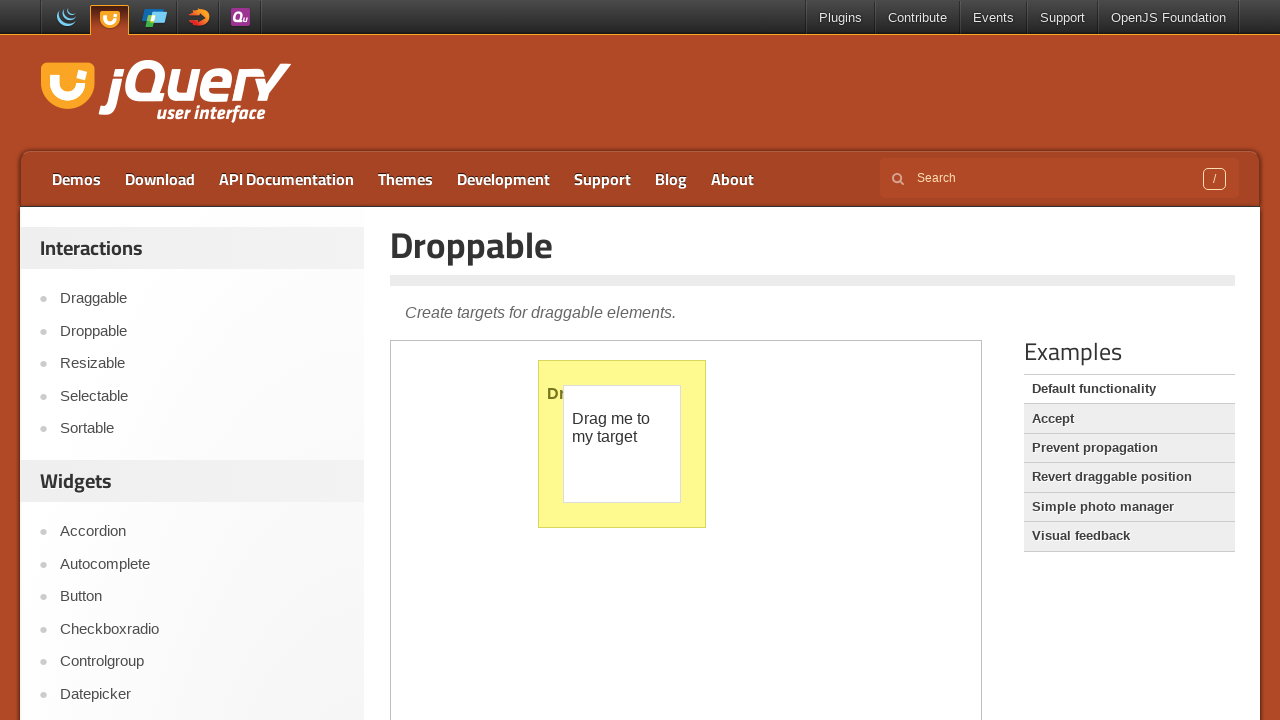

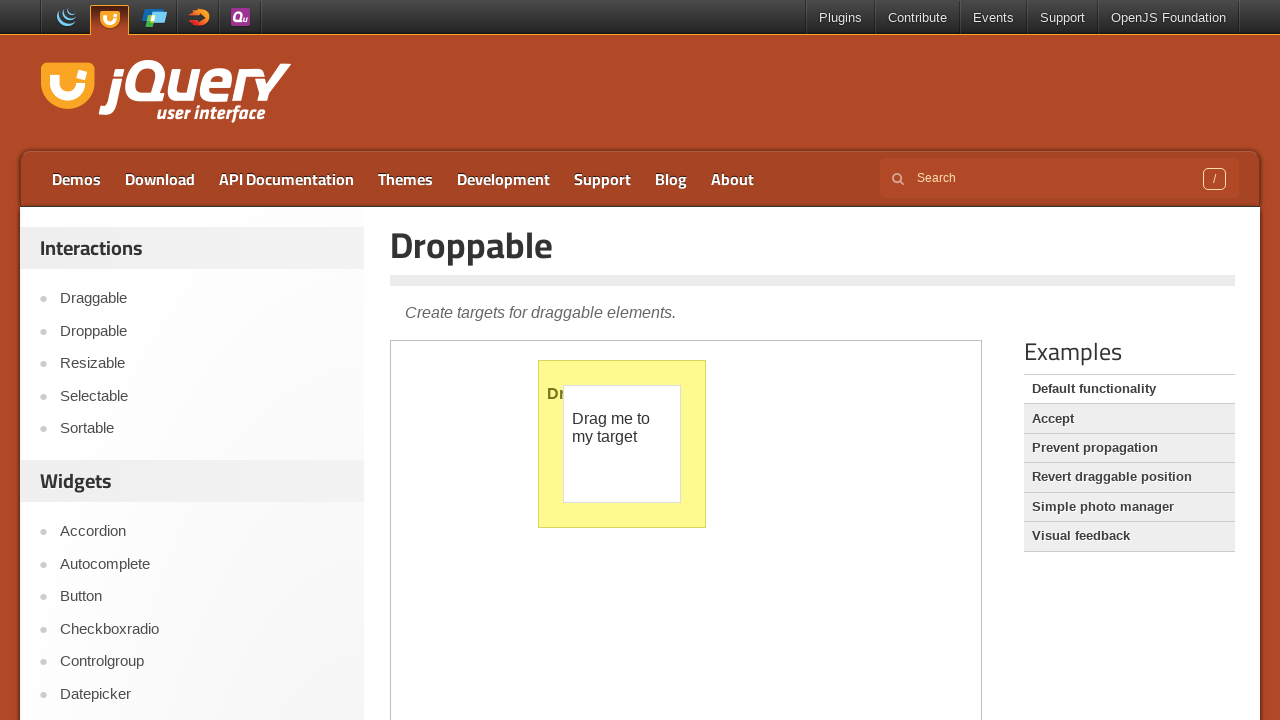